Tests link finding by mathematical calculation, then fills out a multi-field form with first name, last name, city, and country, and submits it.

Starting URL: http://suninjuly.github.io/find_link_text

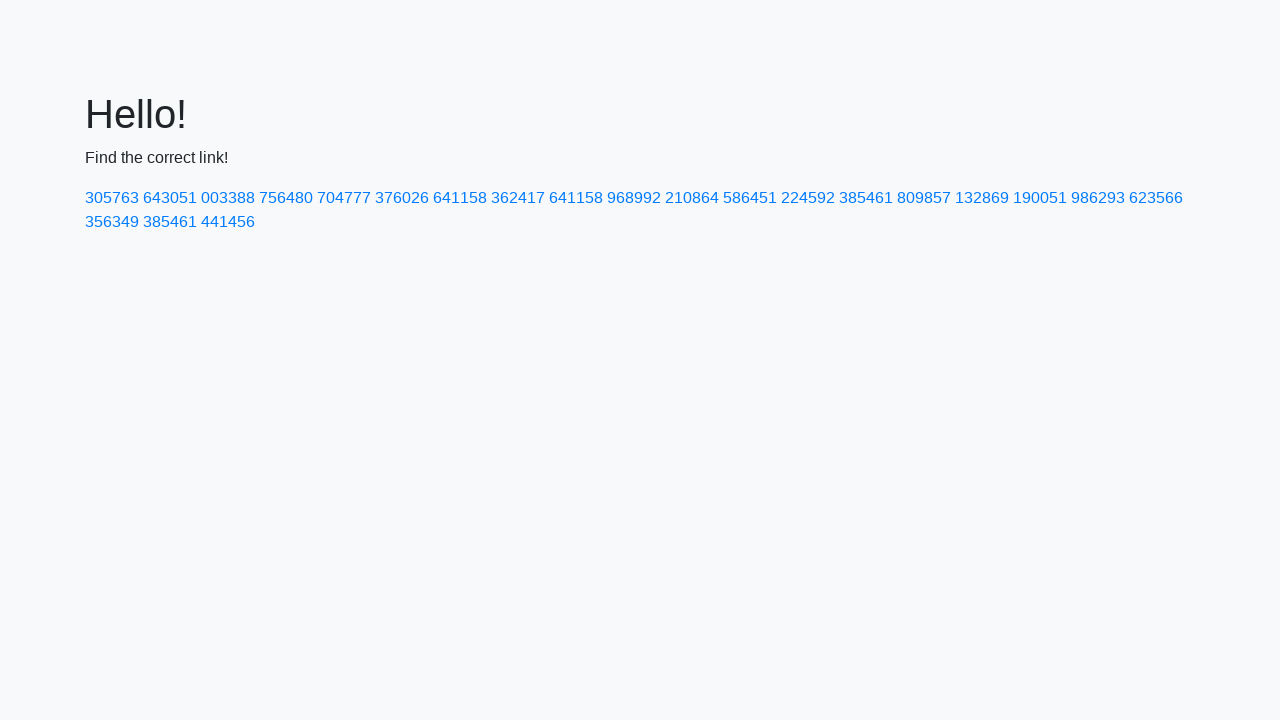

Calculated link text value using mathematical formula: ceil(π^e * 10000)
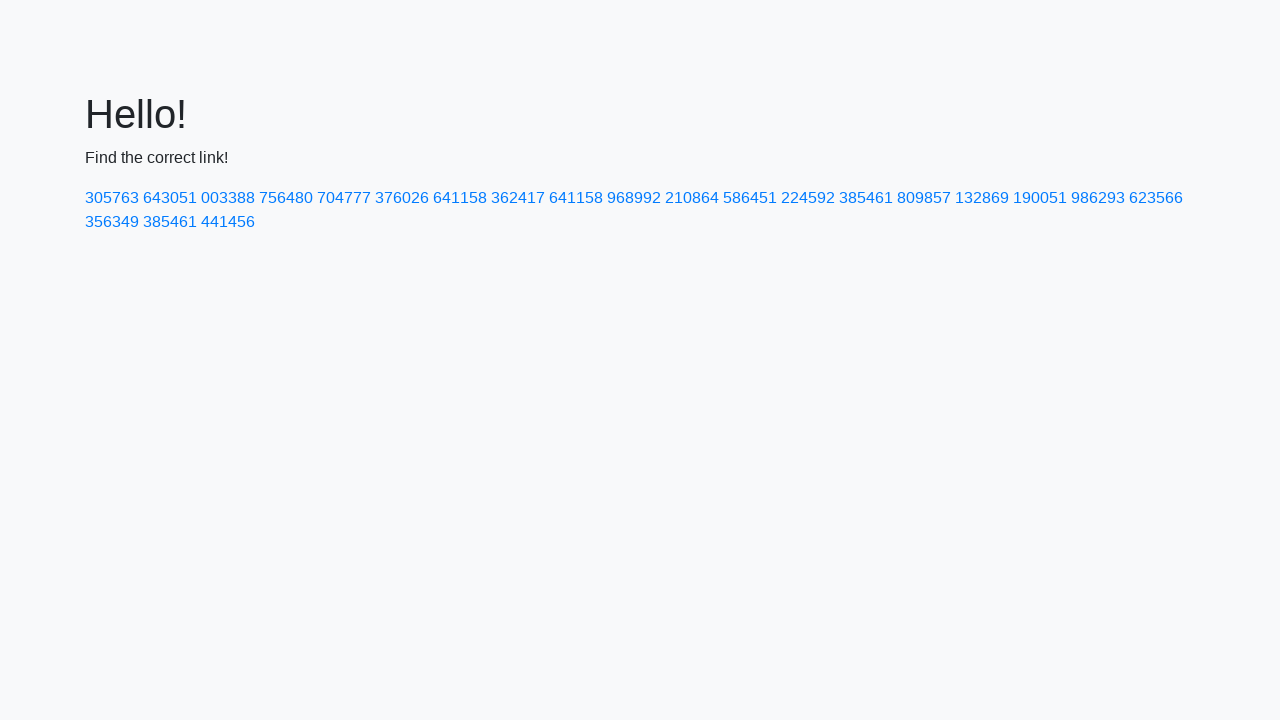

Clicked link with calculated text value '224592' at (808, 198) on text=224592
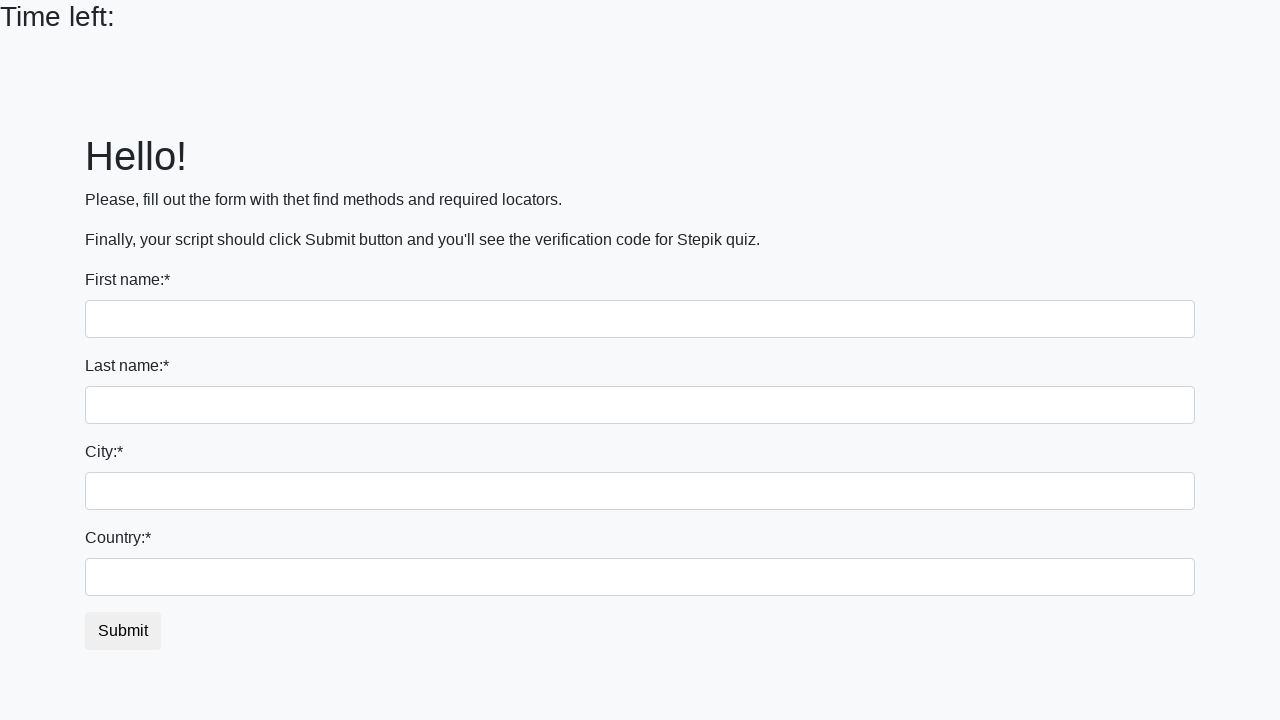

Filled first name field with 'Ruslan' on input
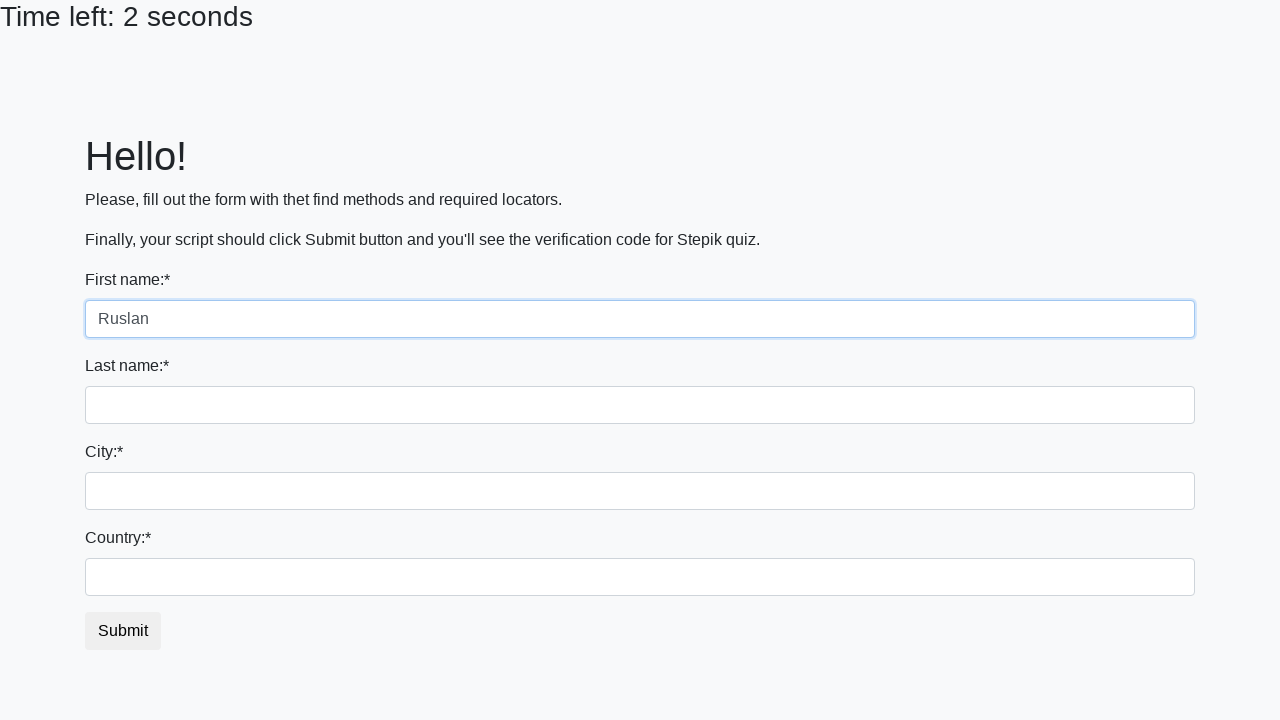

Filled last name field with 'Umov' on input[name='last_name']
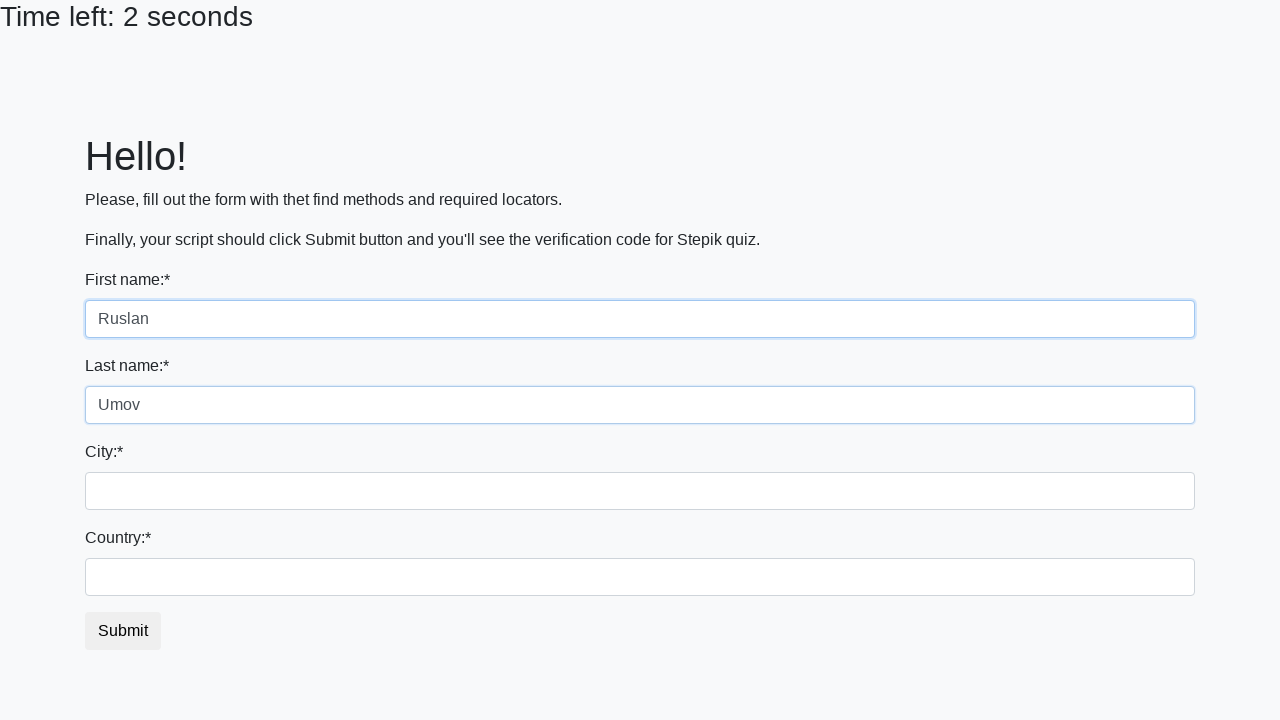

Filled city field with 'Rostov' on .city
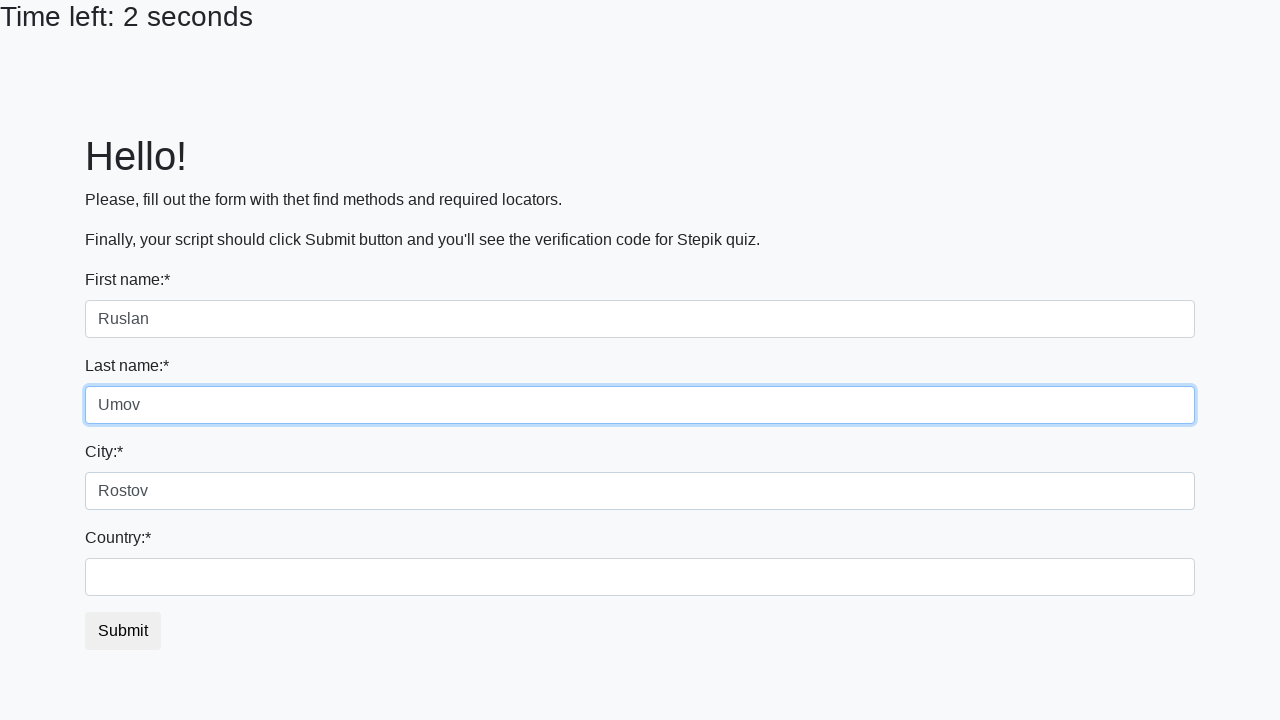

Filled country field with 'Russia' on #country
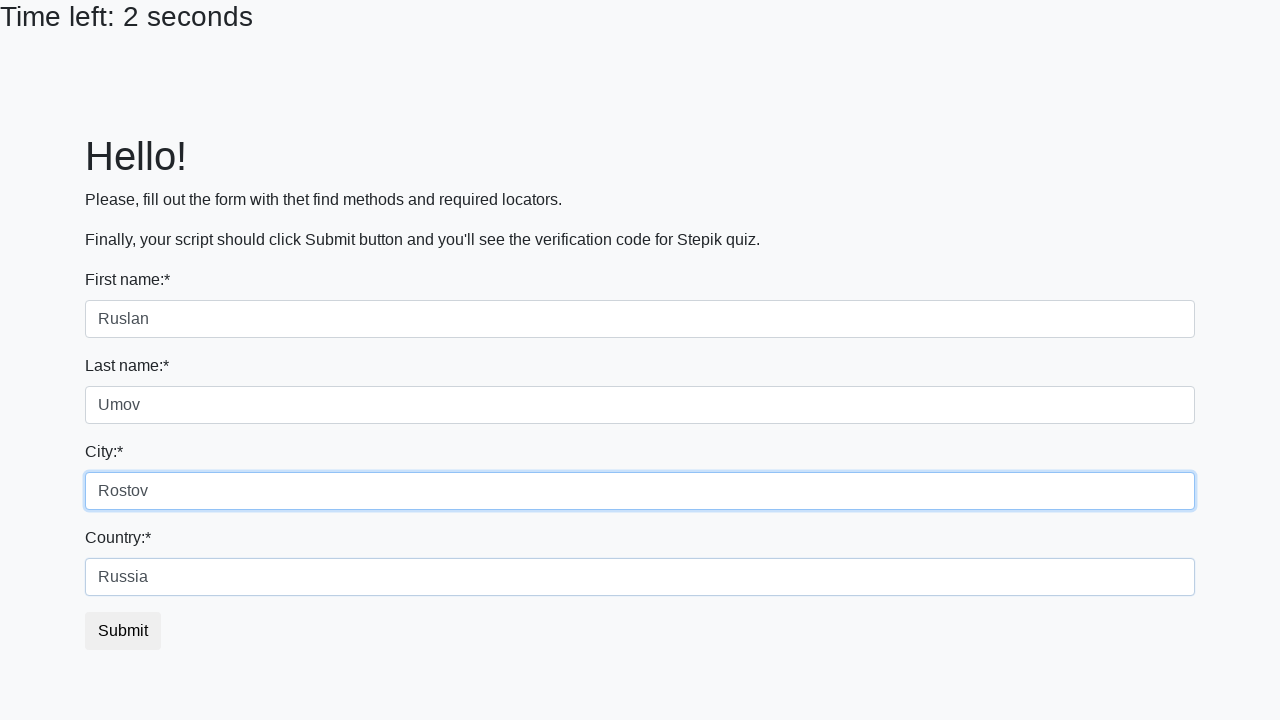

Clicked submit button to submit the form at (123, 631) on button.btn
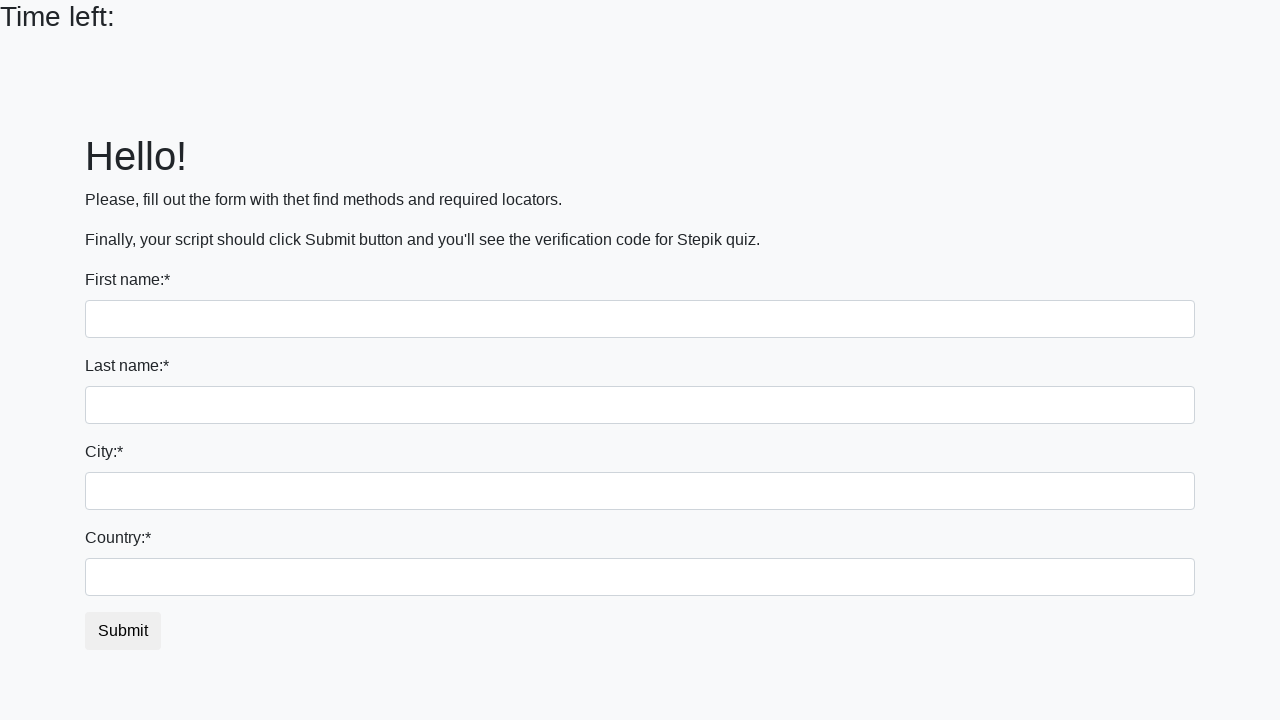

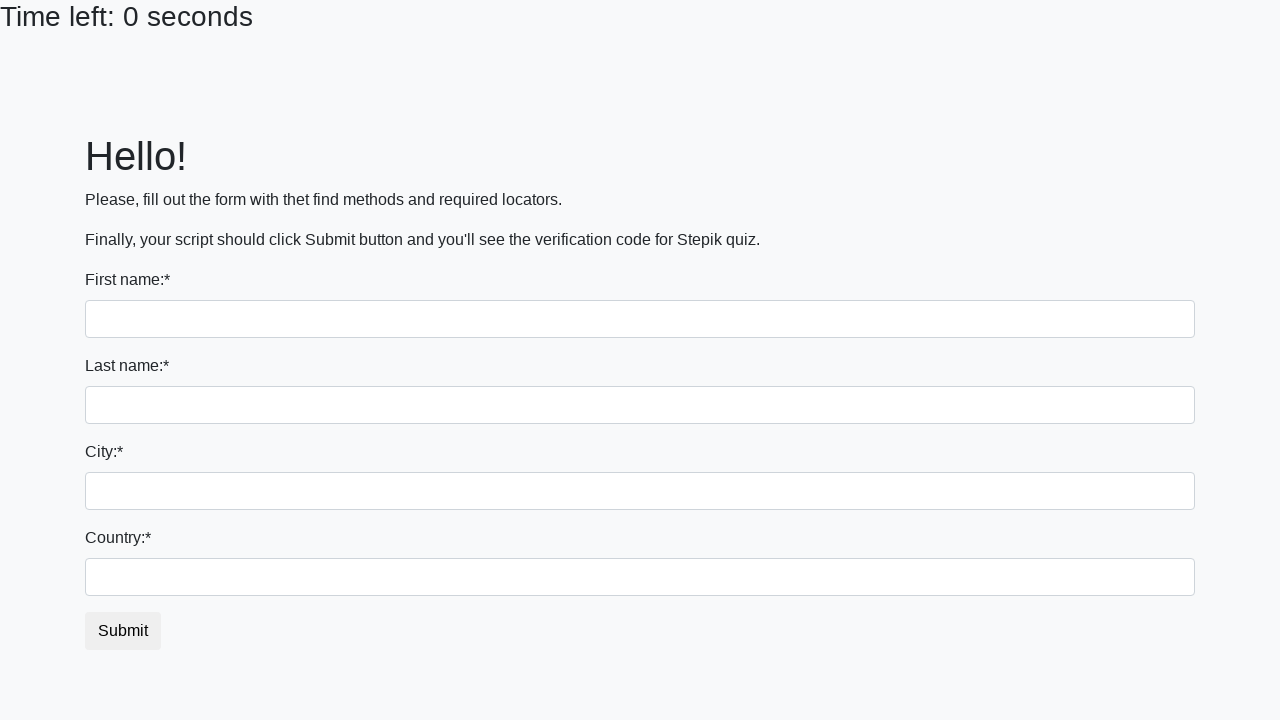